Tests registration form submission by filling required fields (first name, last name, email) and verifying successful registration message

Starting URL: http://suninjuly.github.io/registration1.html

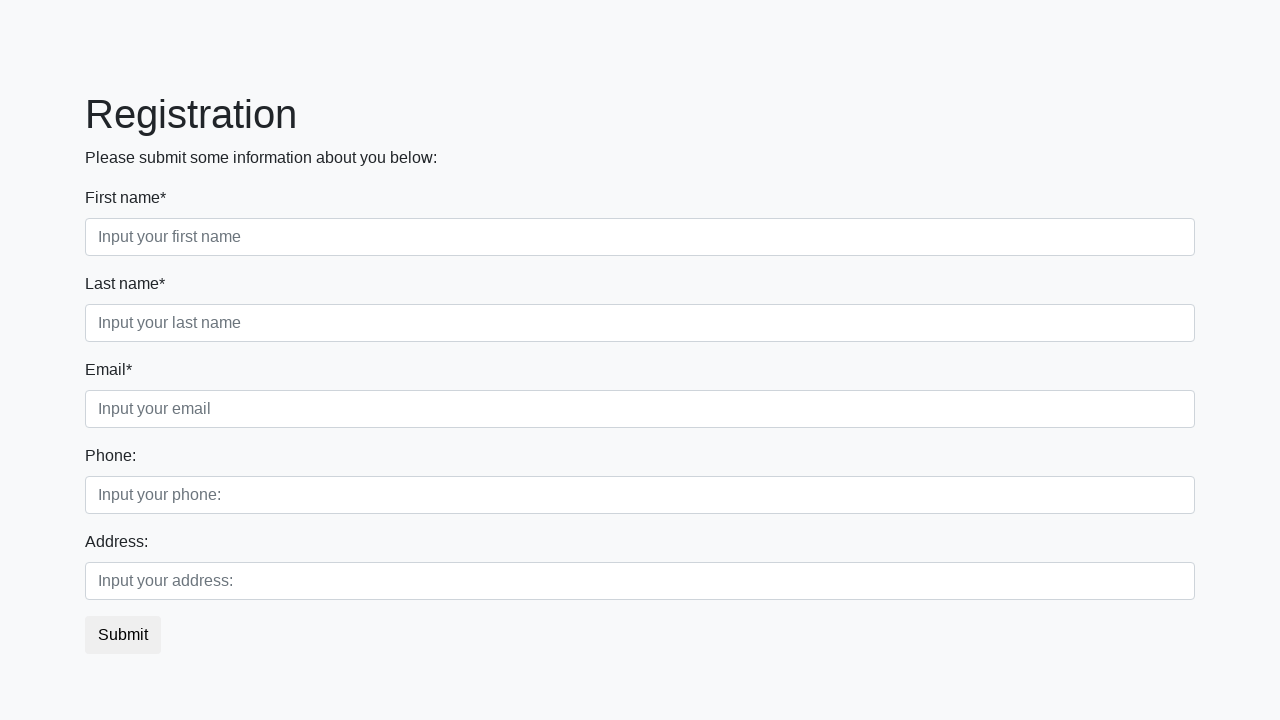

Filled first name field with 'Ivan' on input[required].form-control.first
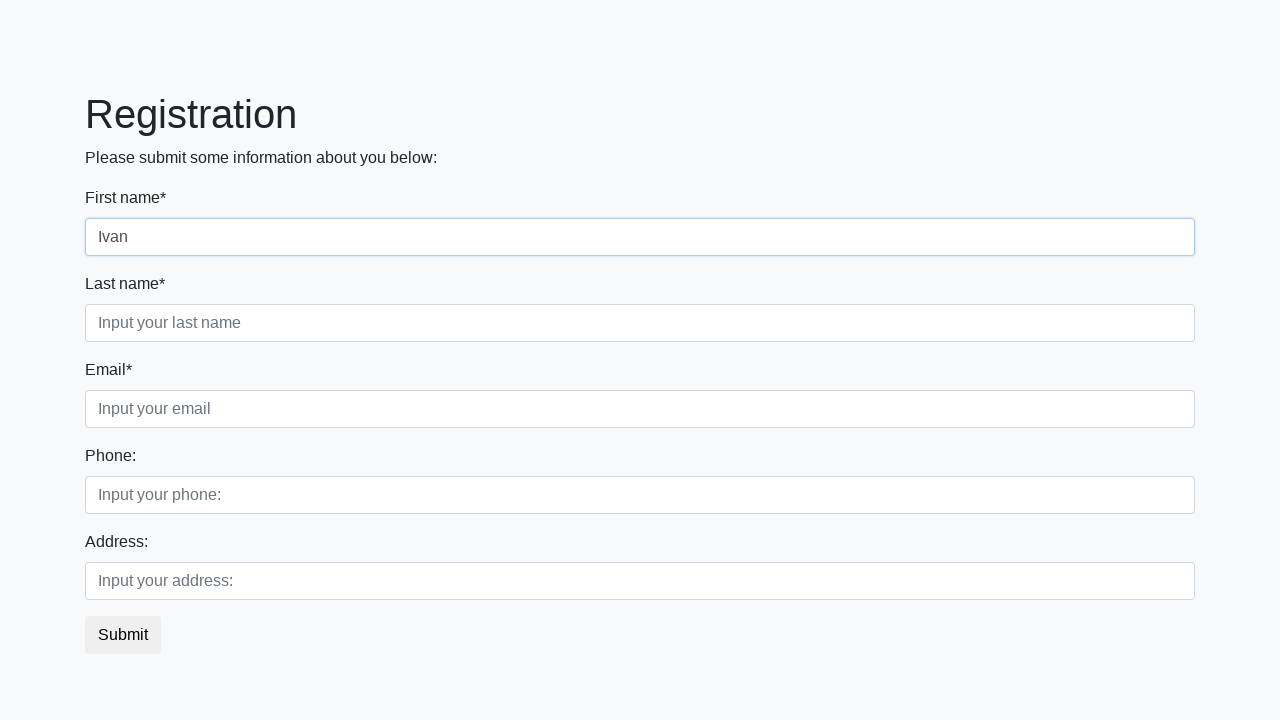

Filled last name field with 'Petrov' on input[required].form-control.second
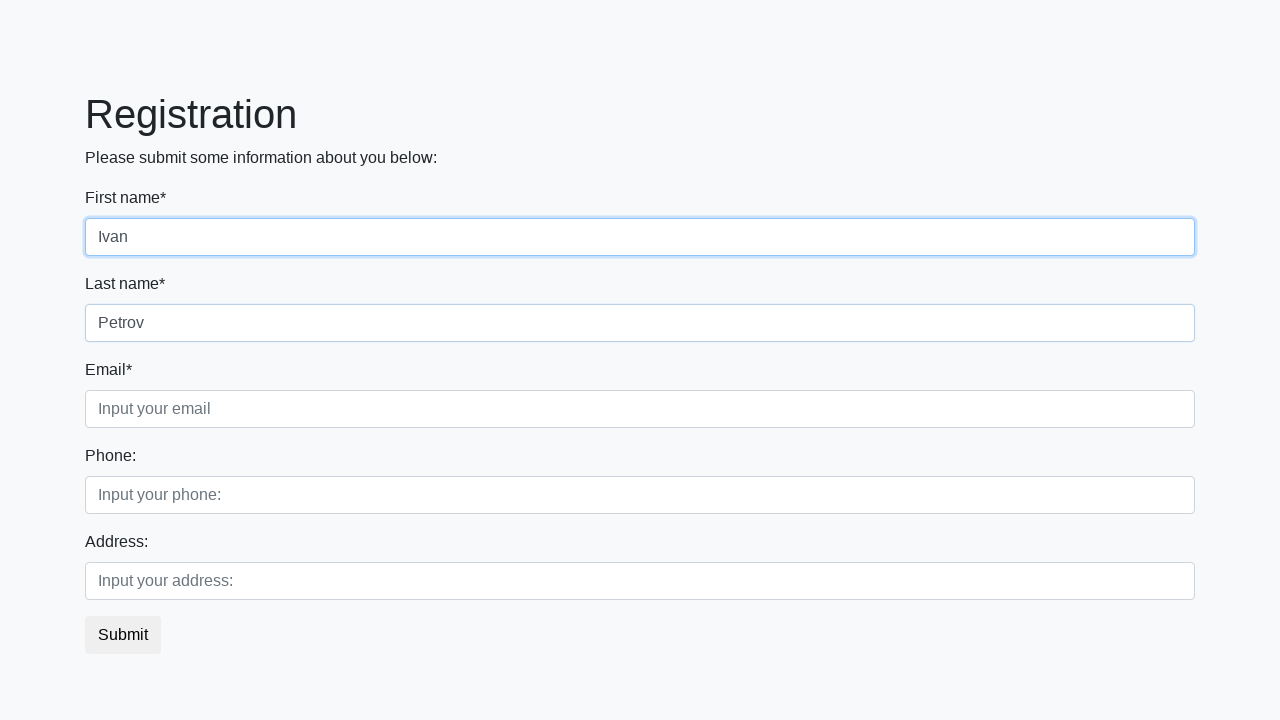

Filled email field with 'a@a.us' on input[required].form-control.third
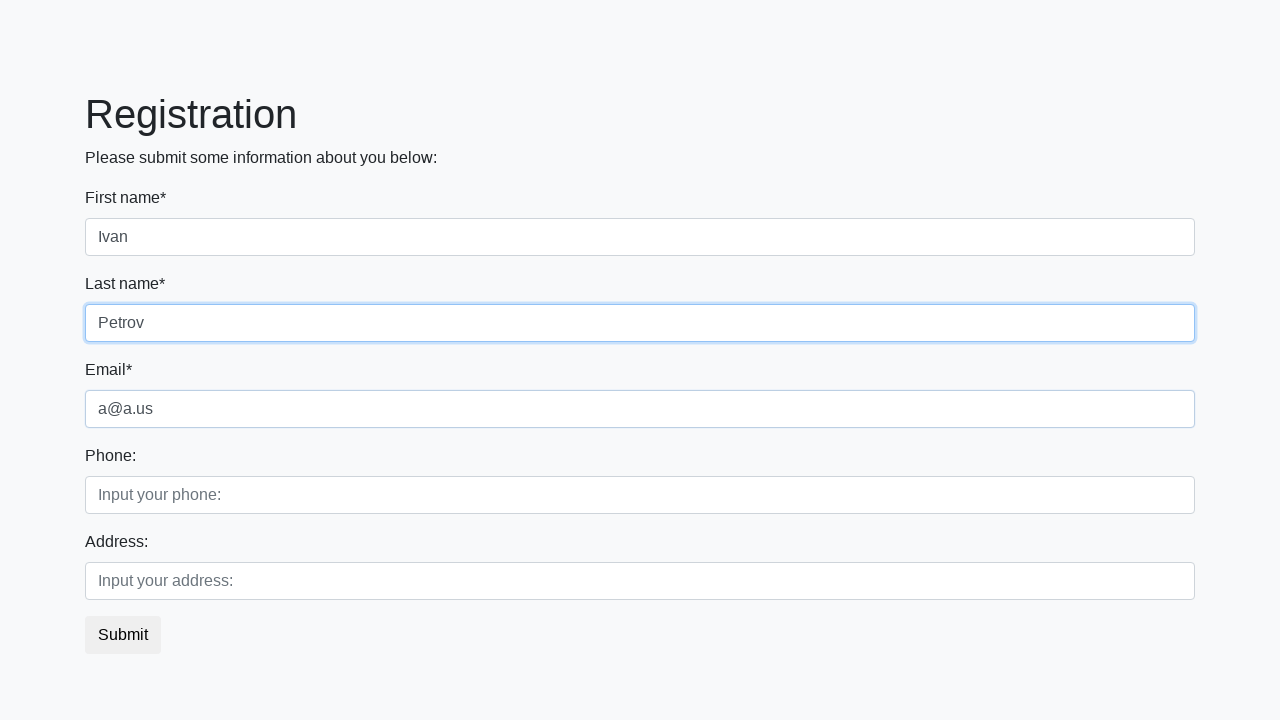

Clicked registration submit button at (123, 635) on button.btn
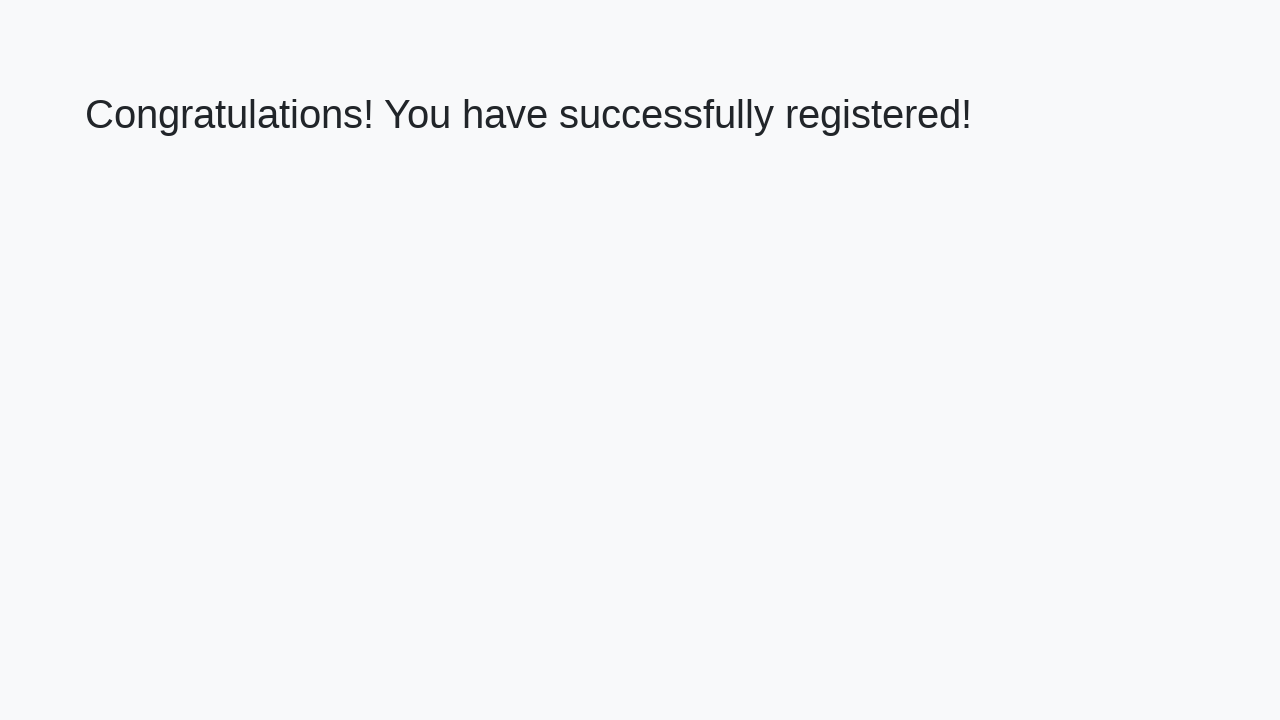

Success message heading appeared
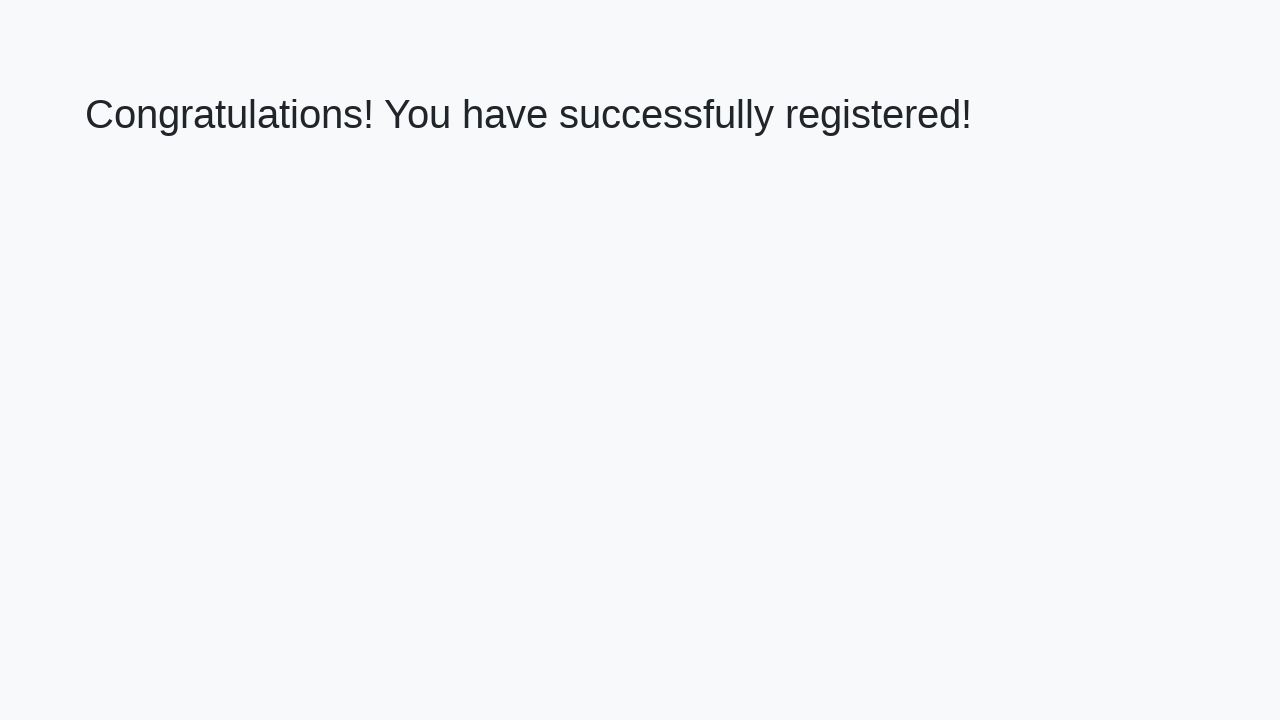

Verified success message: 'Congratulations! You have successfully registered!'
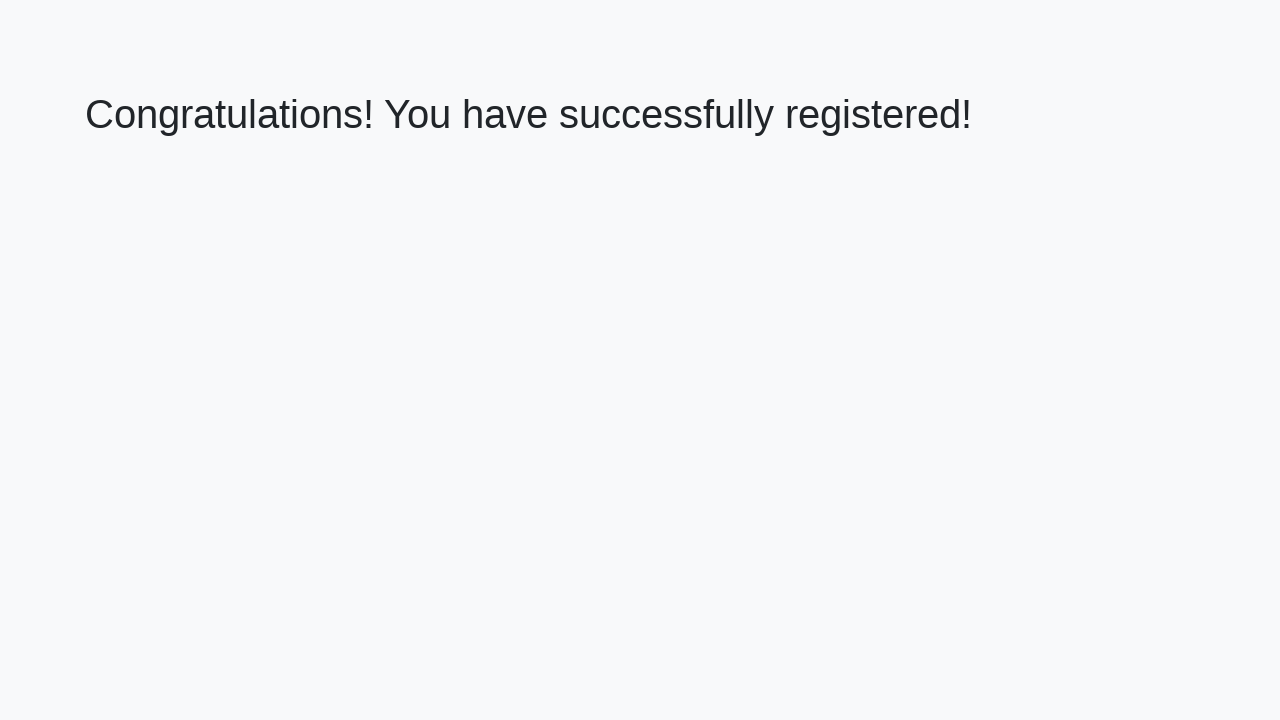

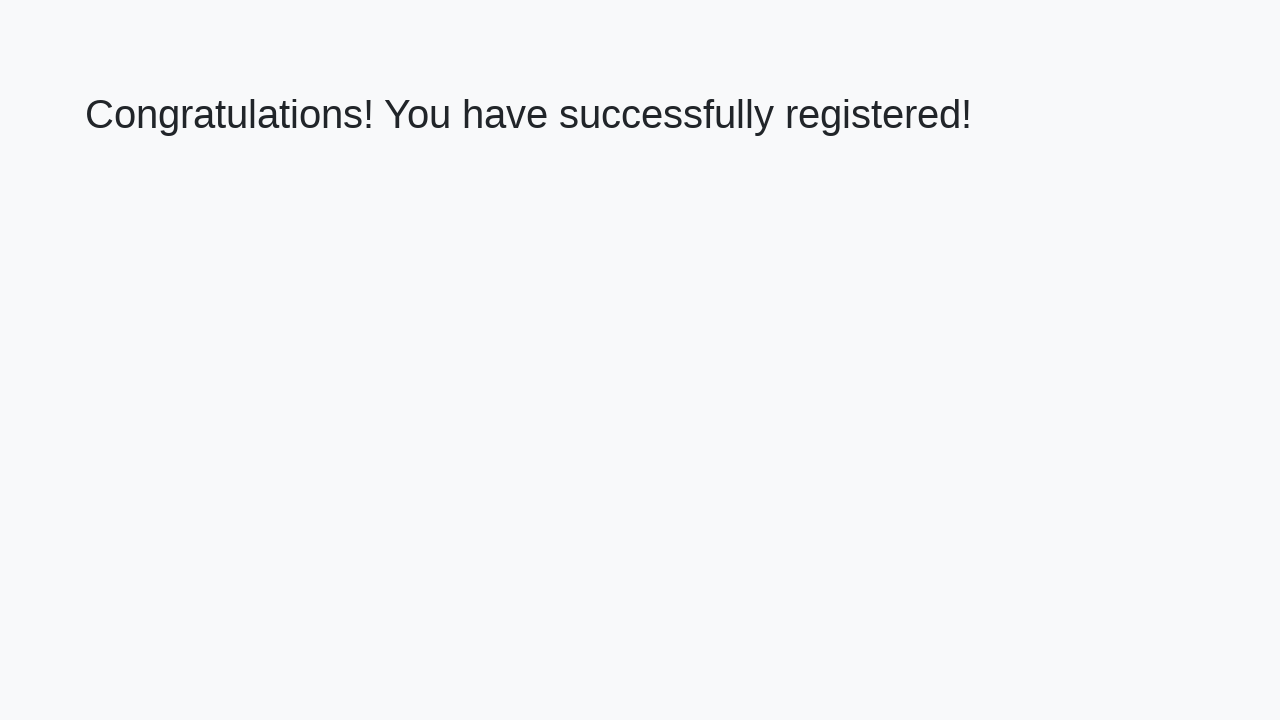